Tests hover functionality by hovering over an avatar image and verifying that the caption (additional user information) becomes visible after the hover action.

Starting URL: http://the-internet.herokuapp.com/hovers

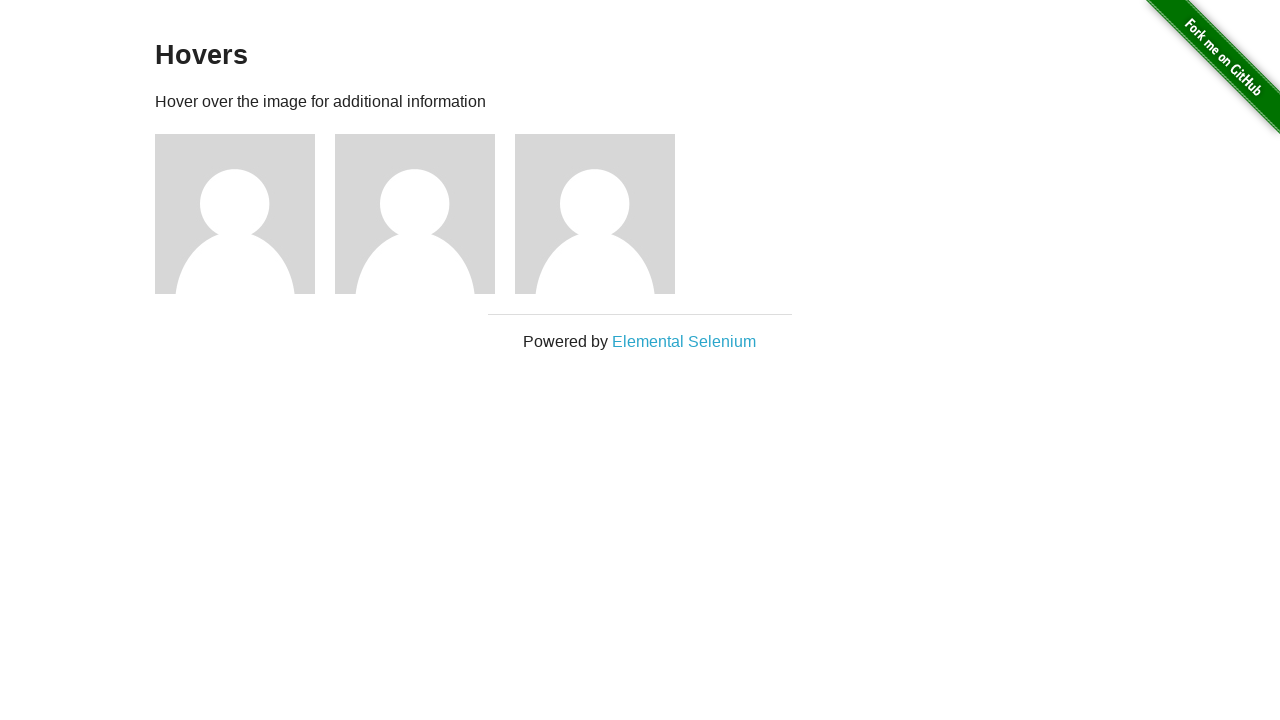

Navigated to hovers page
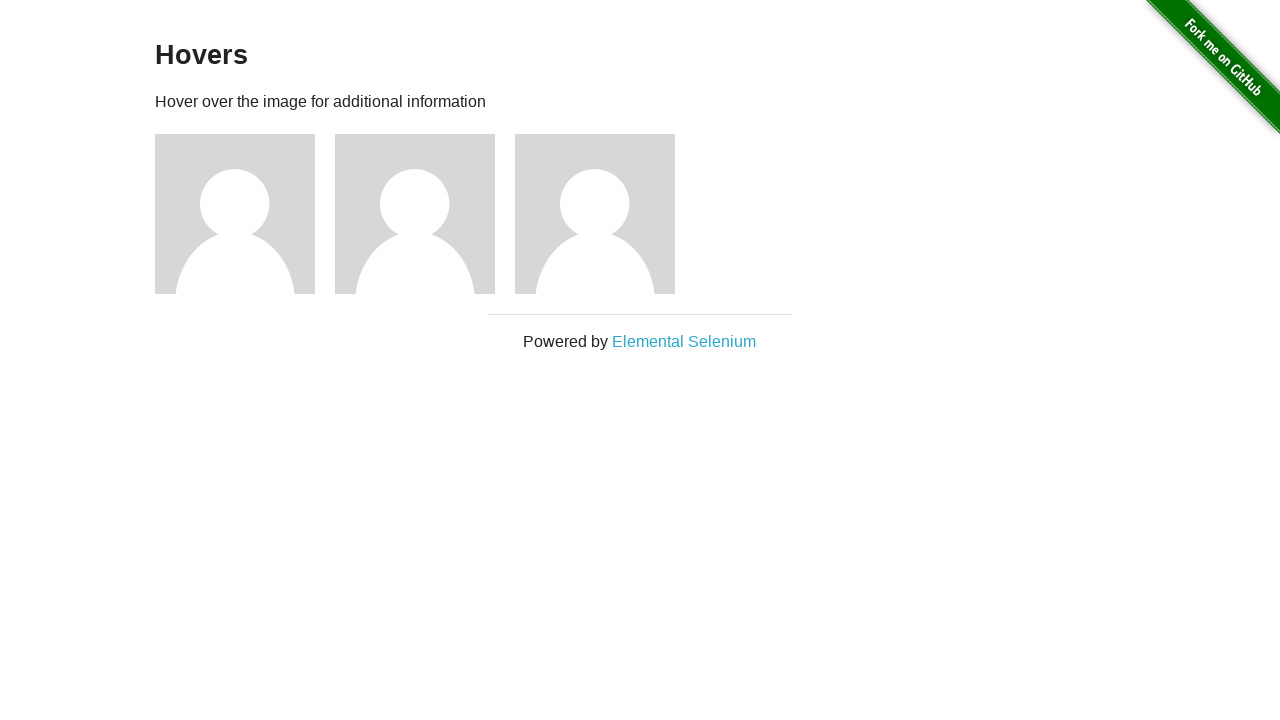

Located first avatar figure element
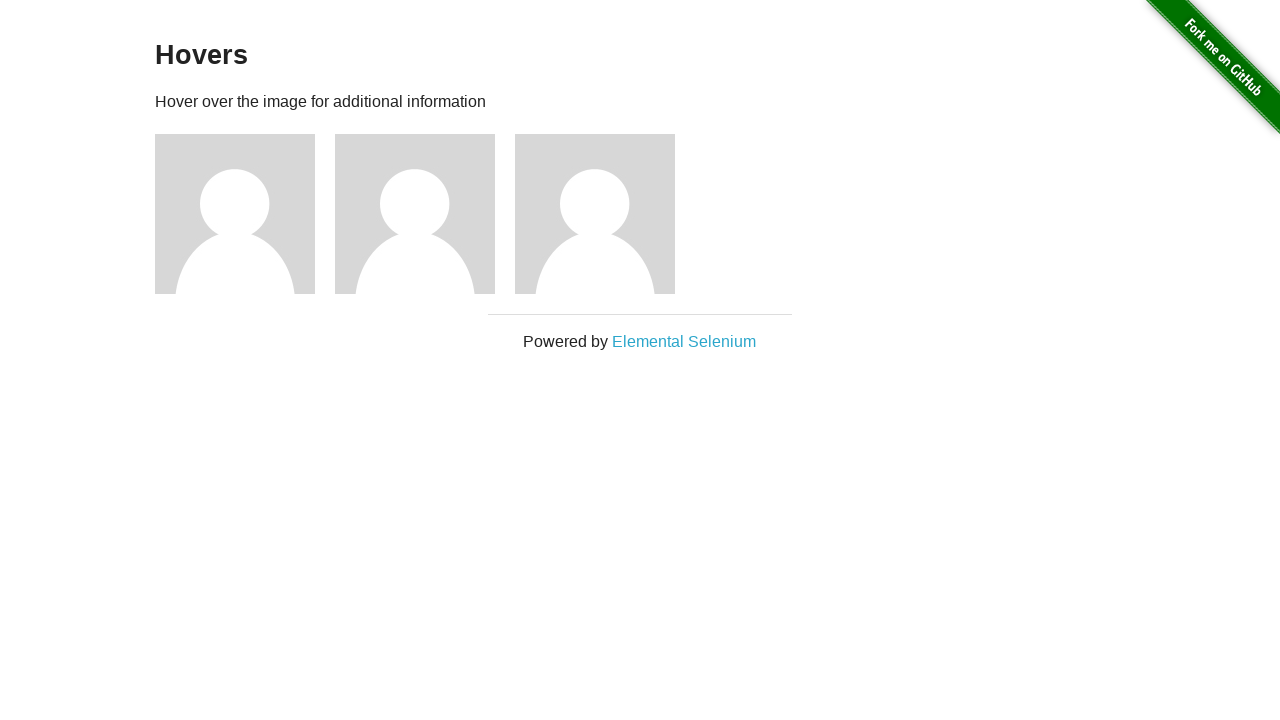

Hovered over avatar image at (245, 214) on .figure >> nth=0
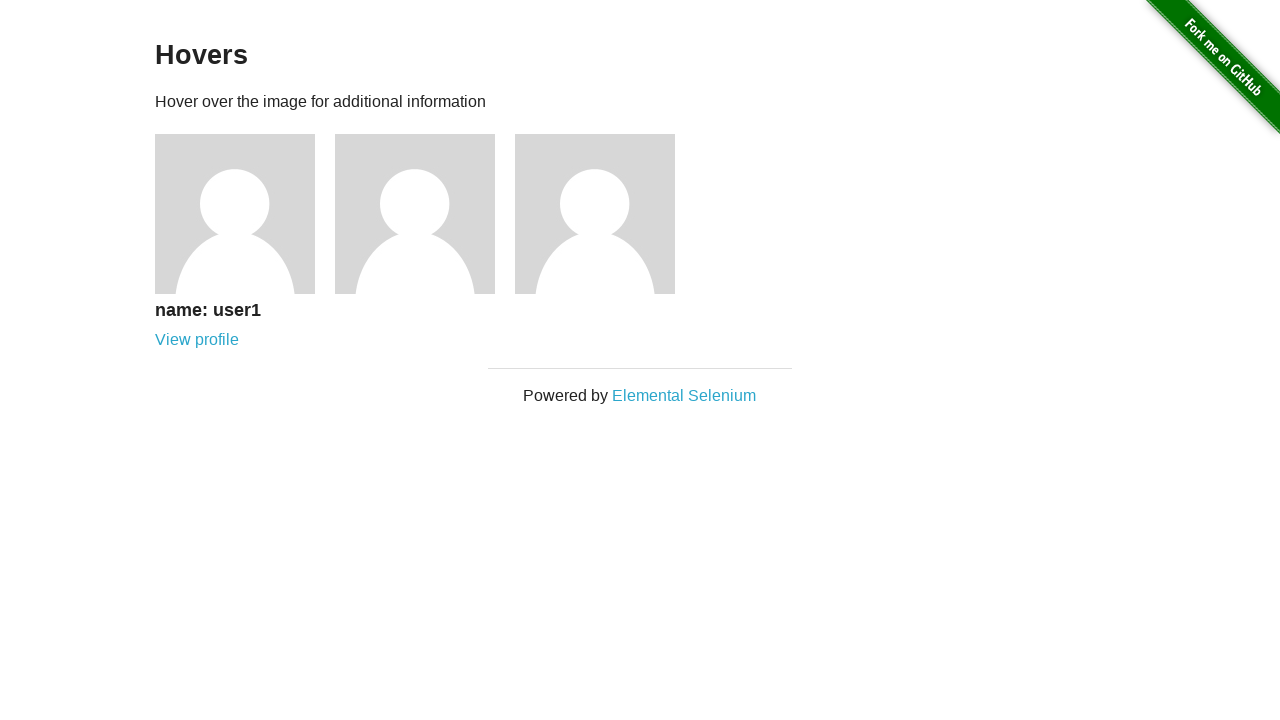

Located avatar caption element
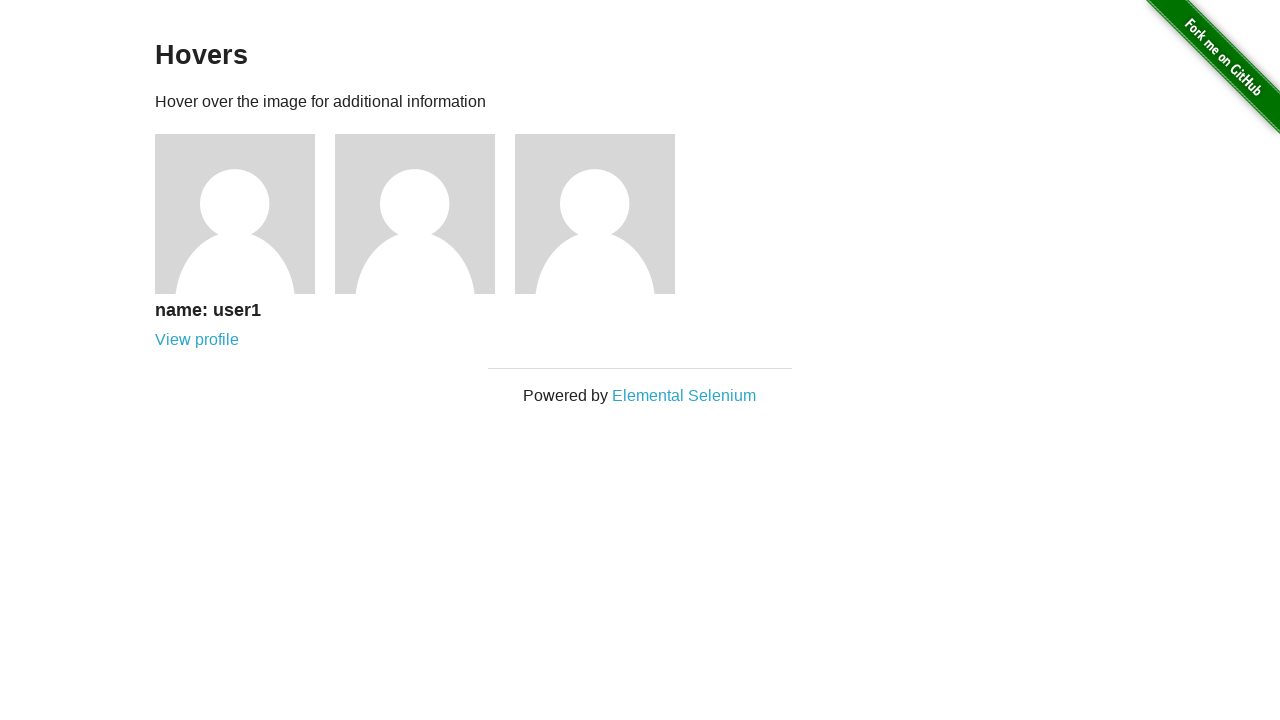

Verified that caption is visible after hover
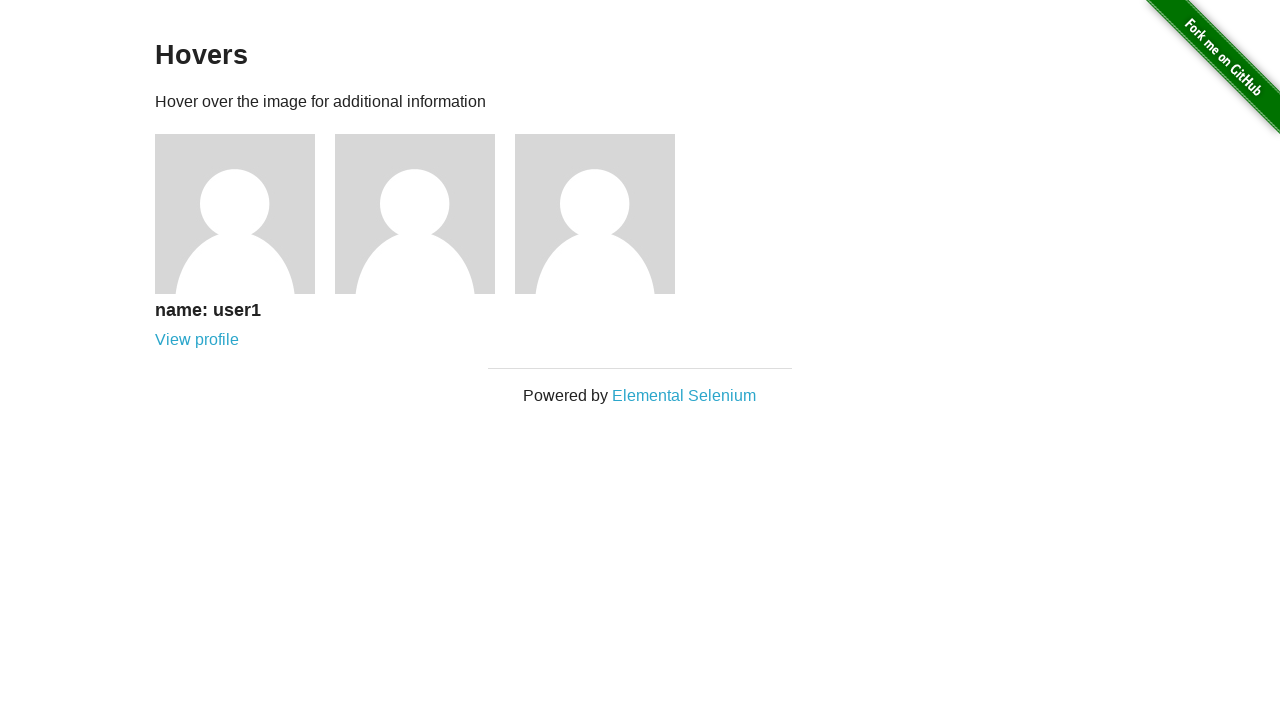

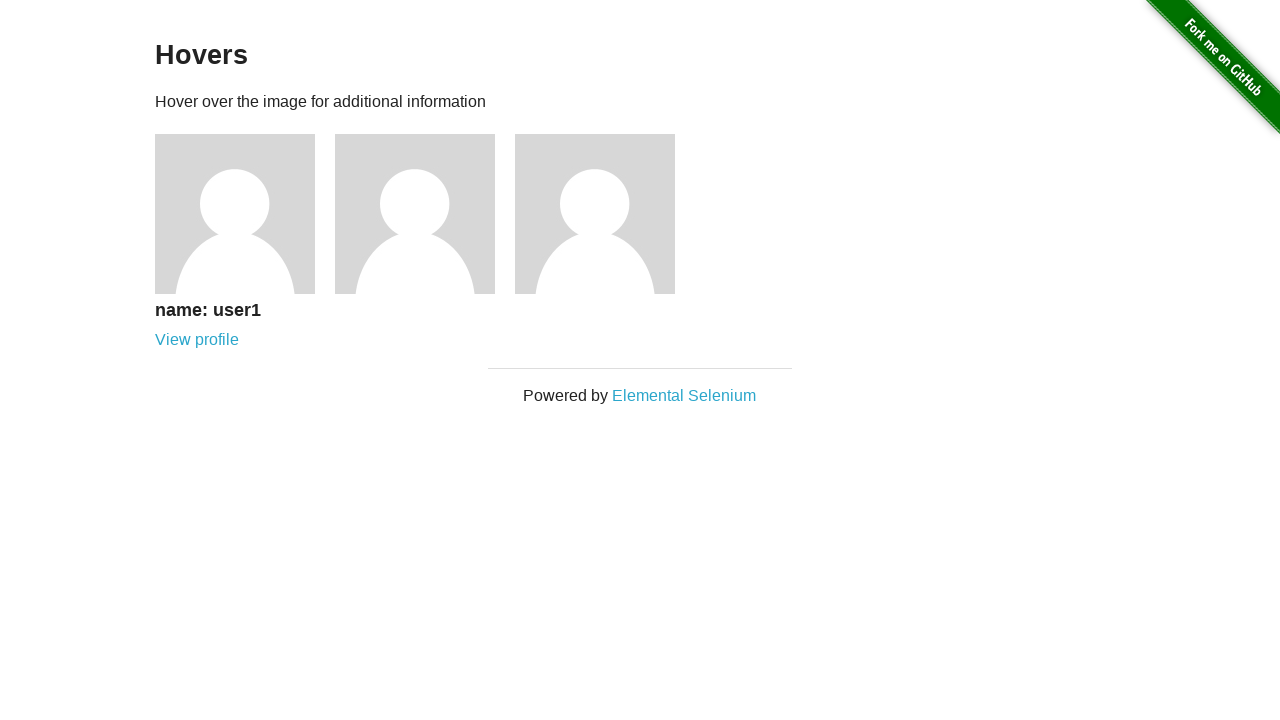